Tests timed alert on DemoQA that appears after a delay, then accepts the alert dialog

Starting URL: https://demoqa.com/alerts

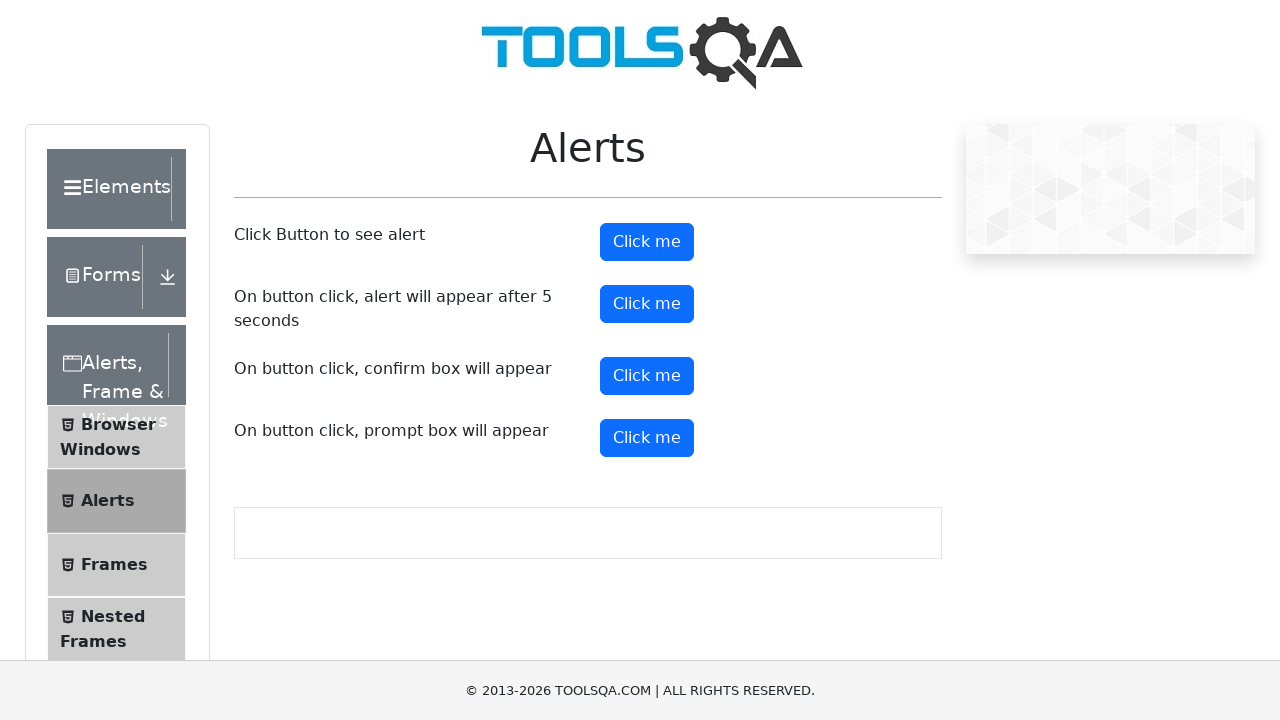

Set up dialog handler to automatically accept alerts
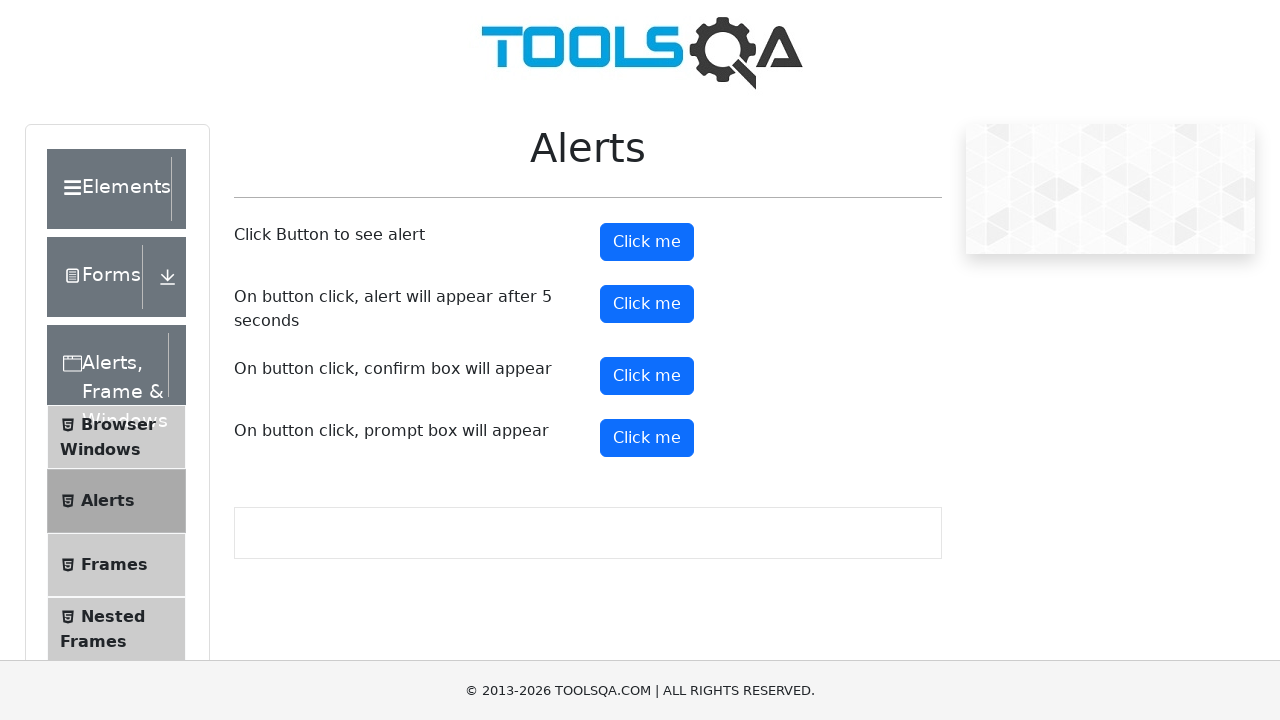

Clicked the timer alert button on DemoQA alerts page at (647, 304) on #timerAlertButton
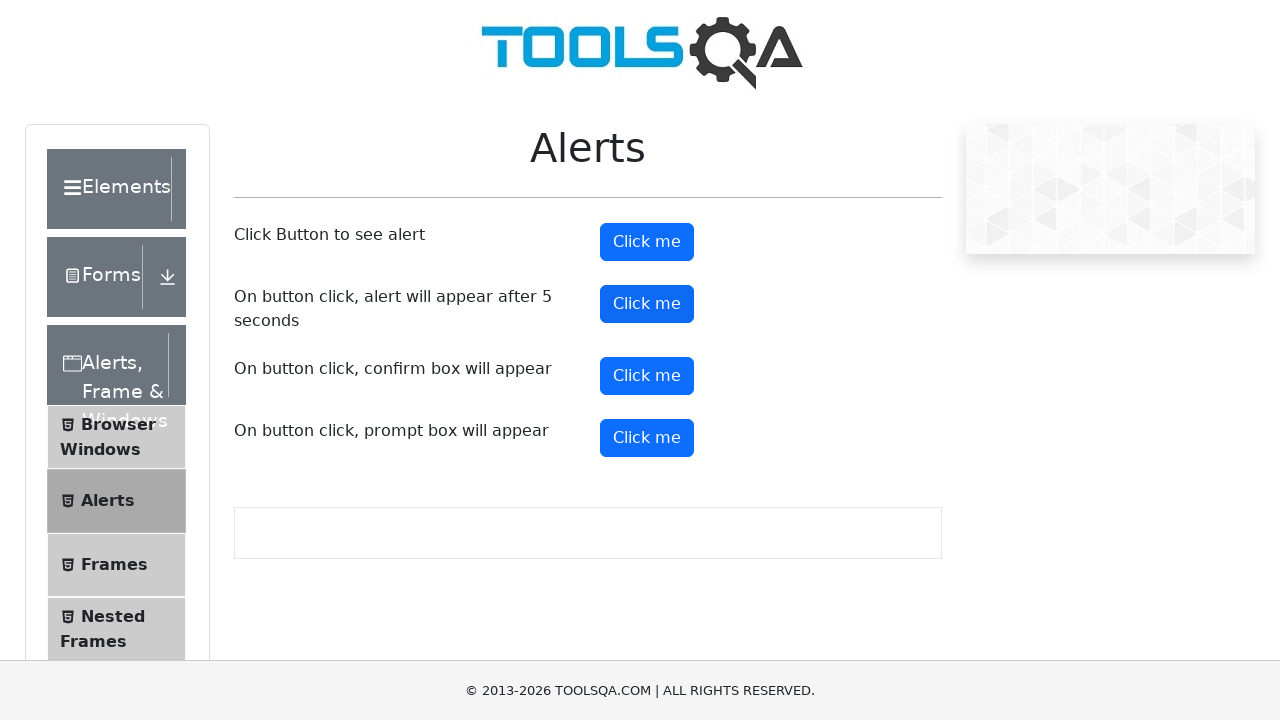

Waited 6 seconds for timed alert to appear and be accepted
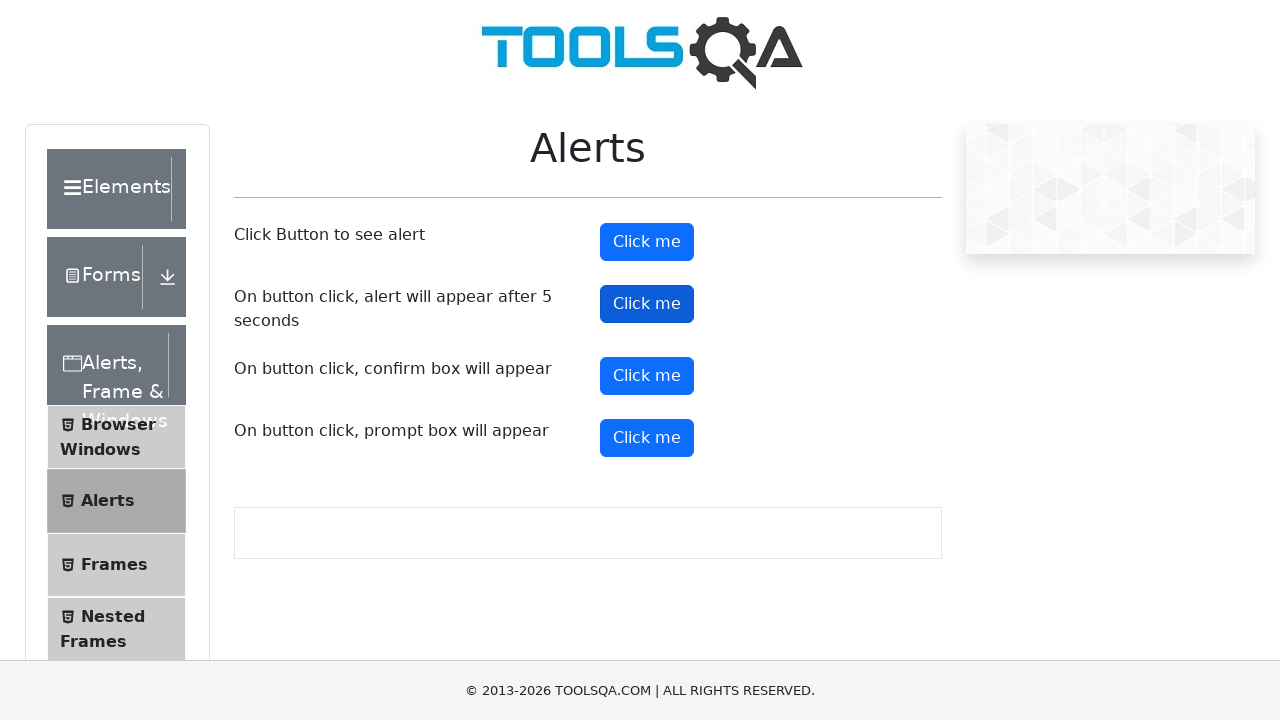

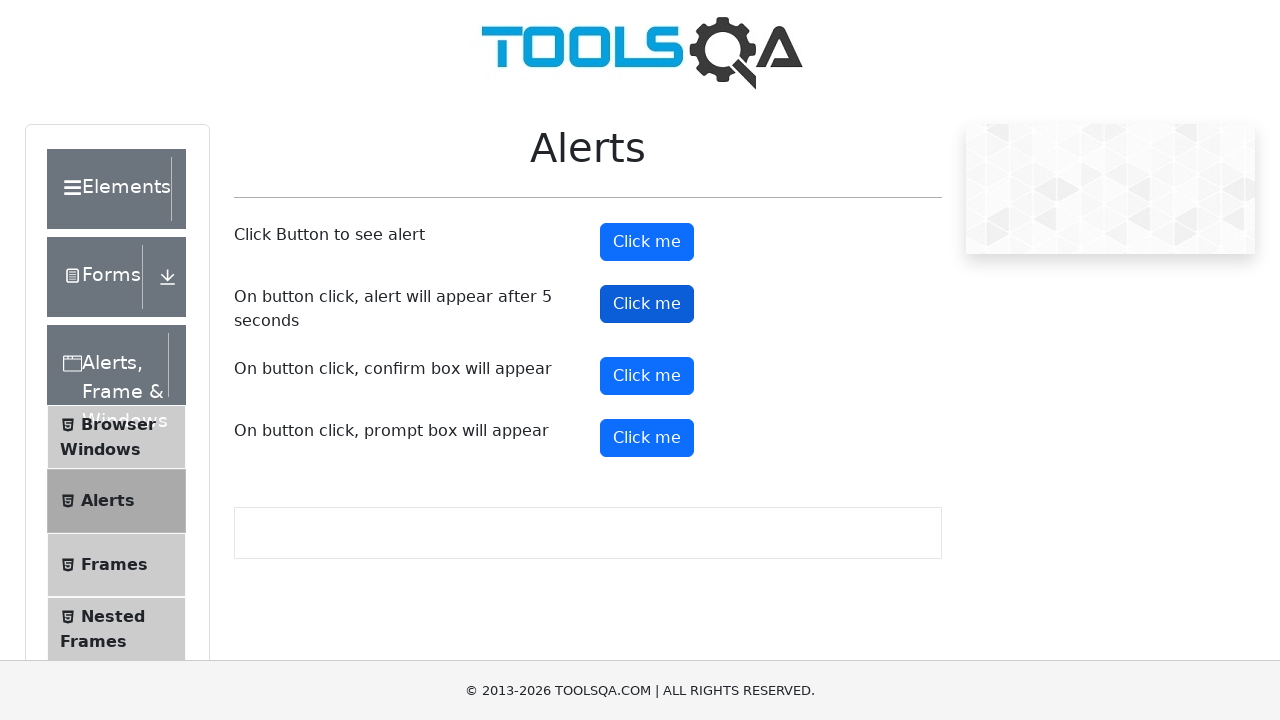